Tests the date picker input by entering a date value and verifying it was set correctly

Starting URL: https://bonigarcia.dev/selenium-webdriver-java/web-form.html

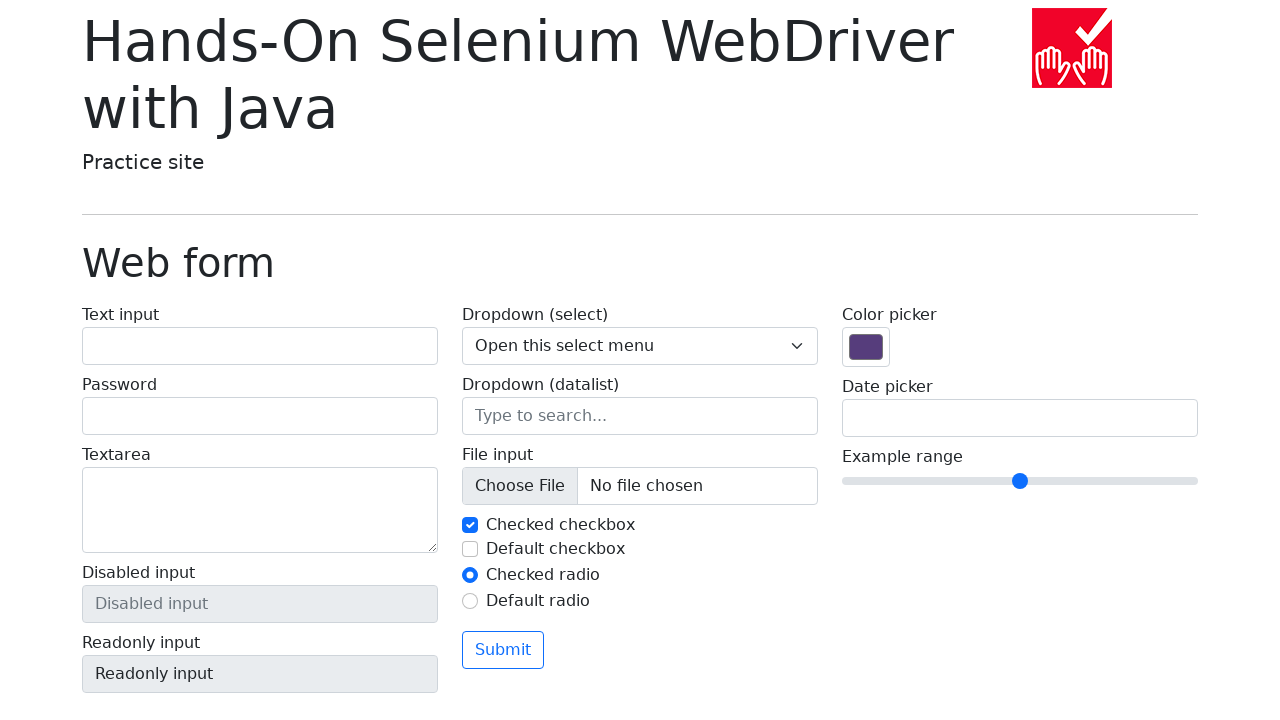

Date picker input field loaded and ready
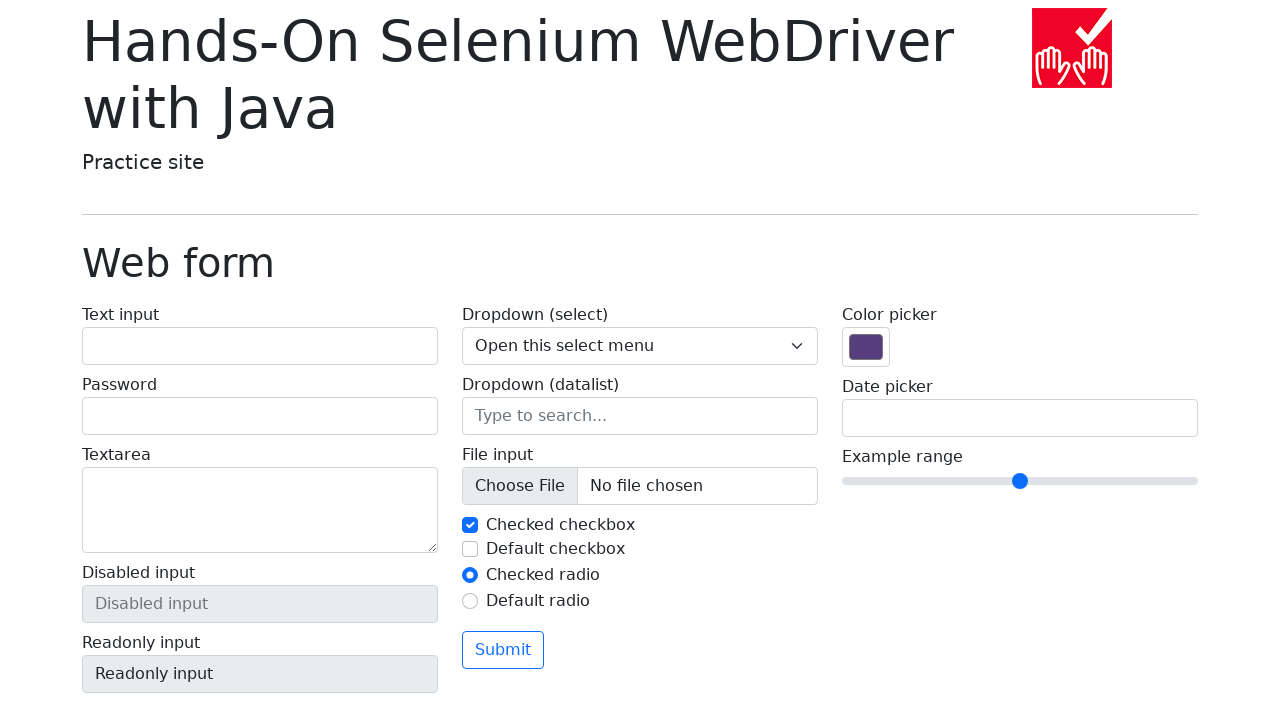

Filled date picker with '2024-04-10' on input[name='my-date']
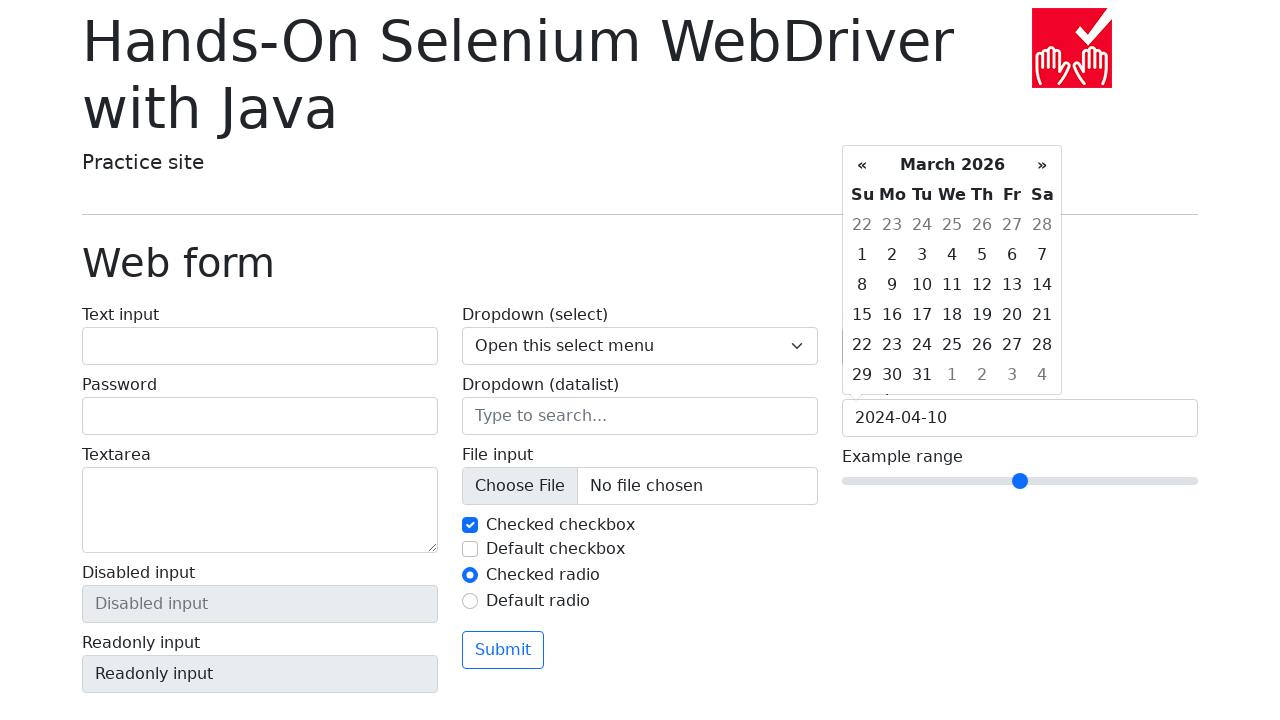

Verified date picker value matches entered date '2024-04-10'
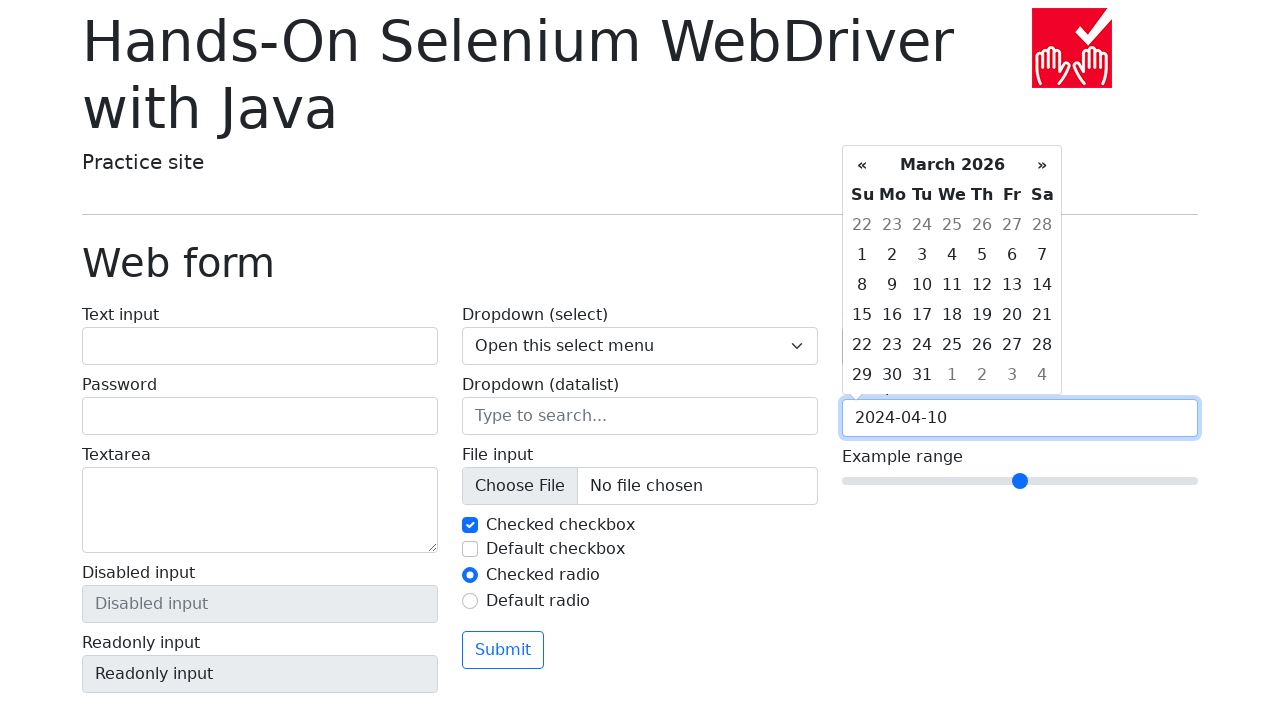

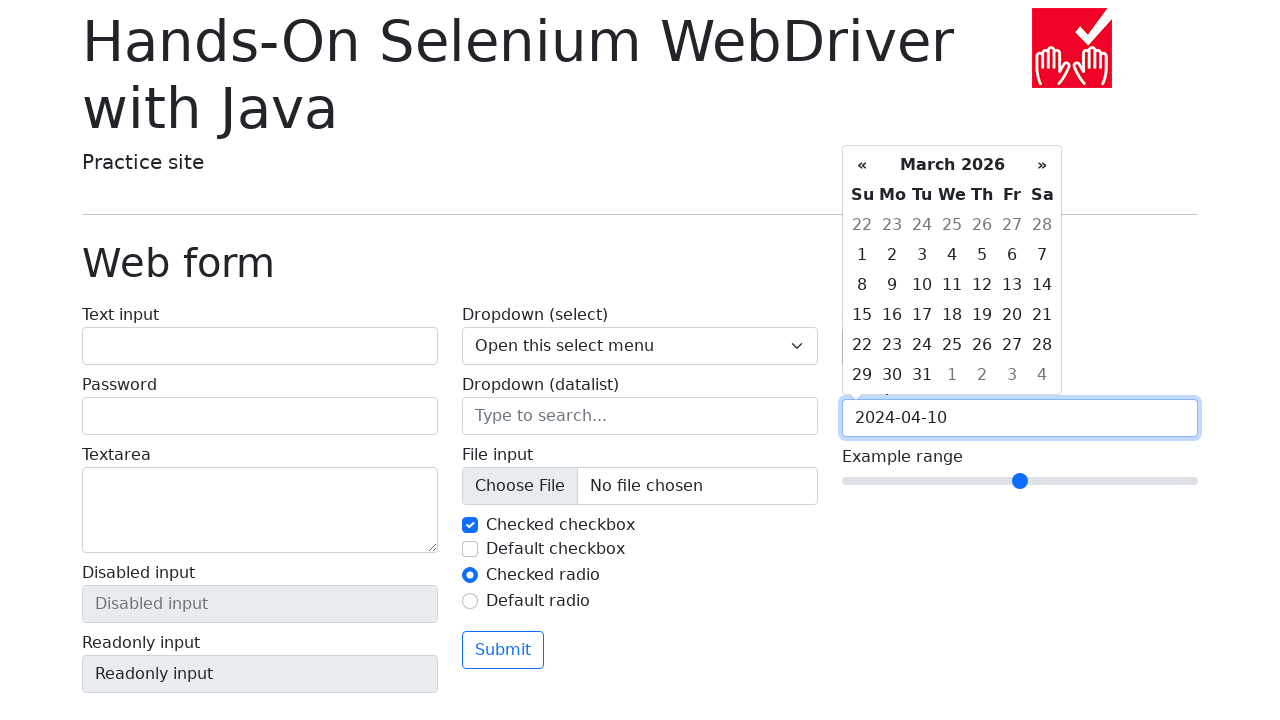